Tests the date calculator functionality by selecting start and end dates (June 1 to October 31), enabling an option, and submitting the calculation form to get the result.

Starting URL: https://www.calculator.net/date-calculator.html

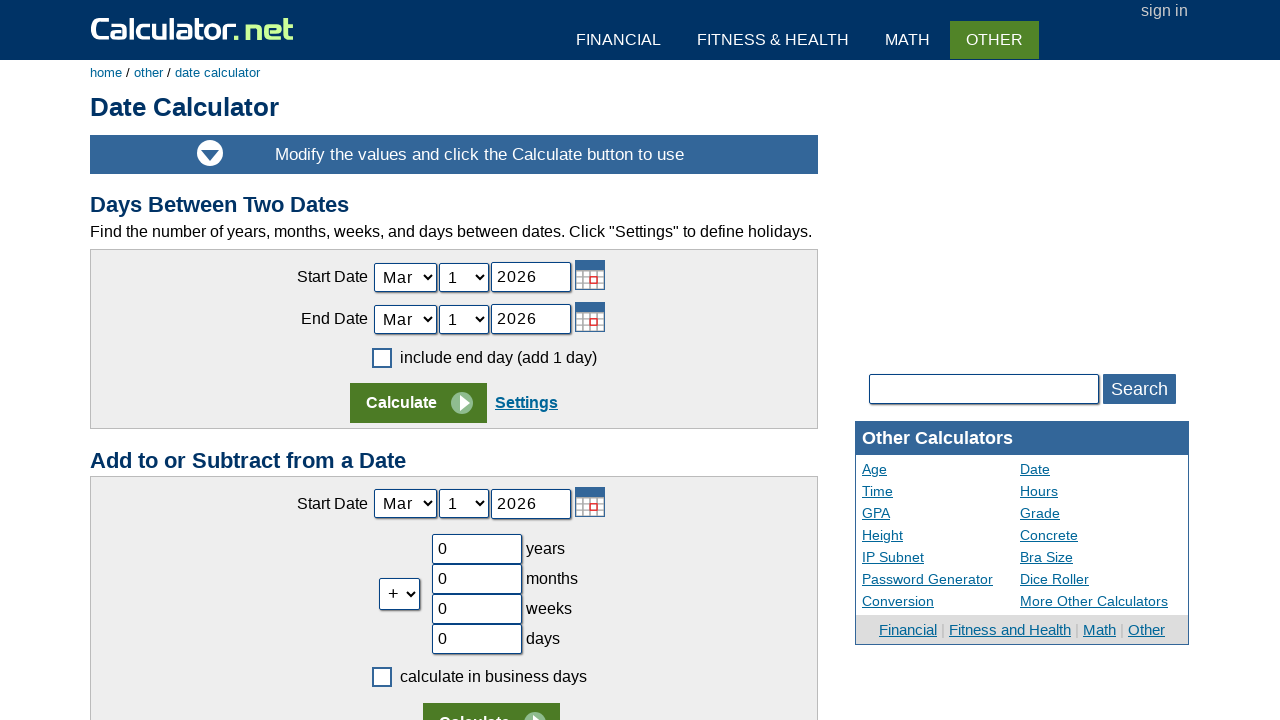

Selected June as start month on //form[@name='calcf']//select[@id='today_Month_ID']
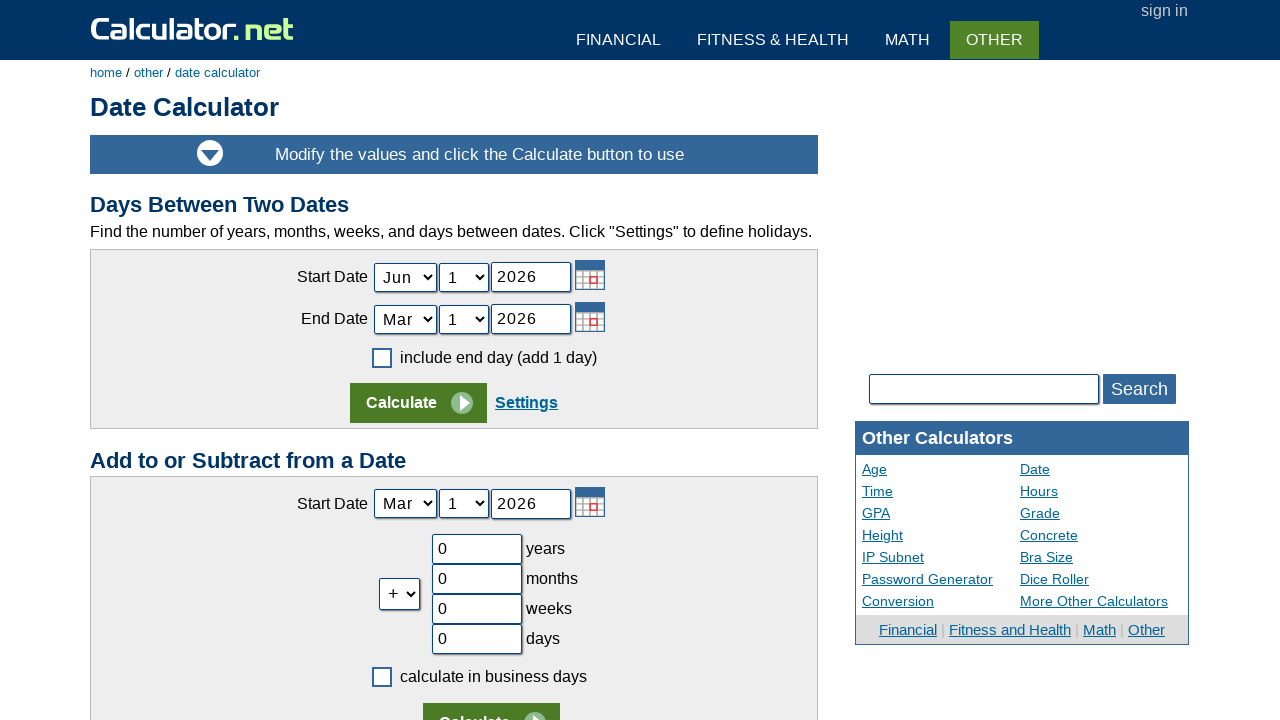

Selected 1 as start day on //form[@name='calcf']//select[@id='today_Day_ID']
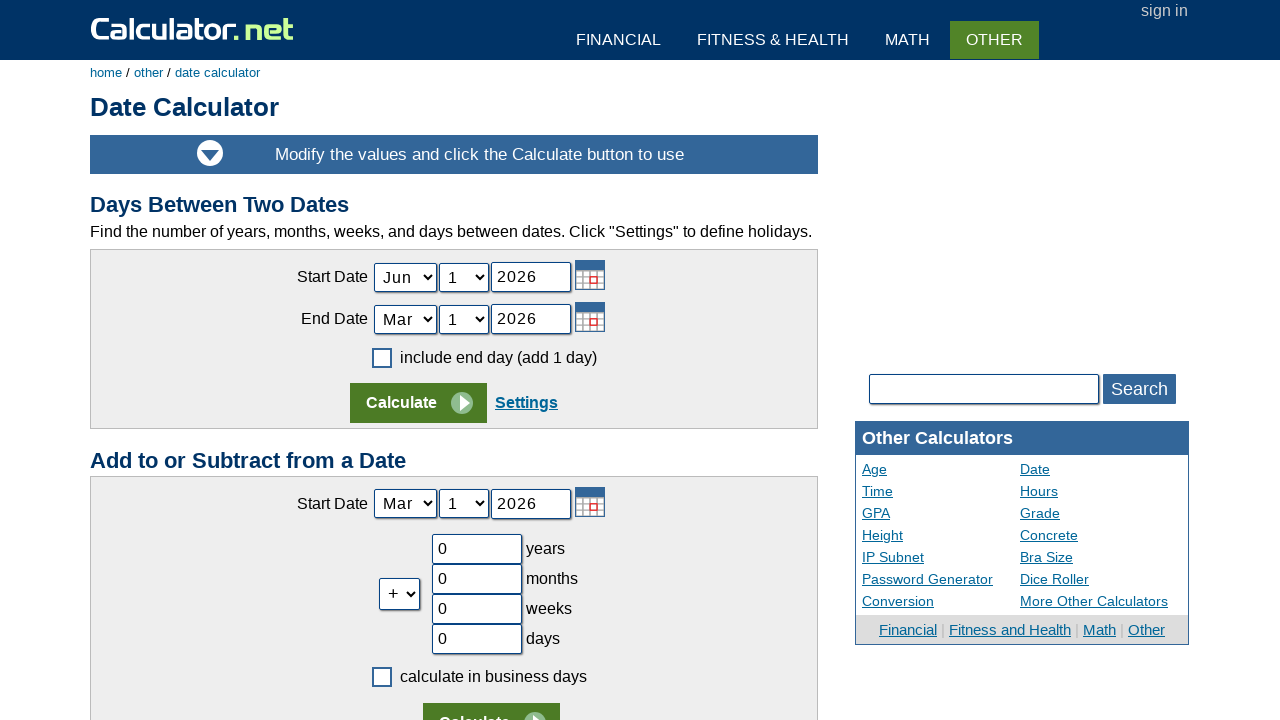

Selected October as end month on //form[@name='calcf']//select[@id='ageat_Month_ID']
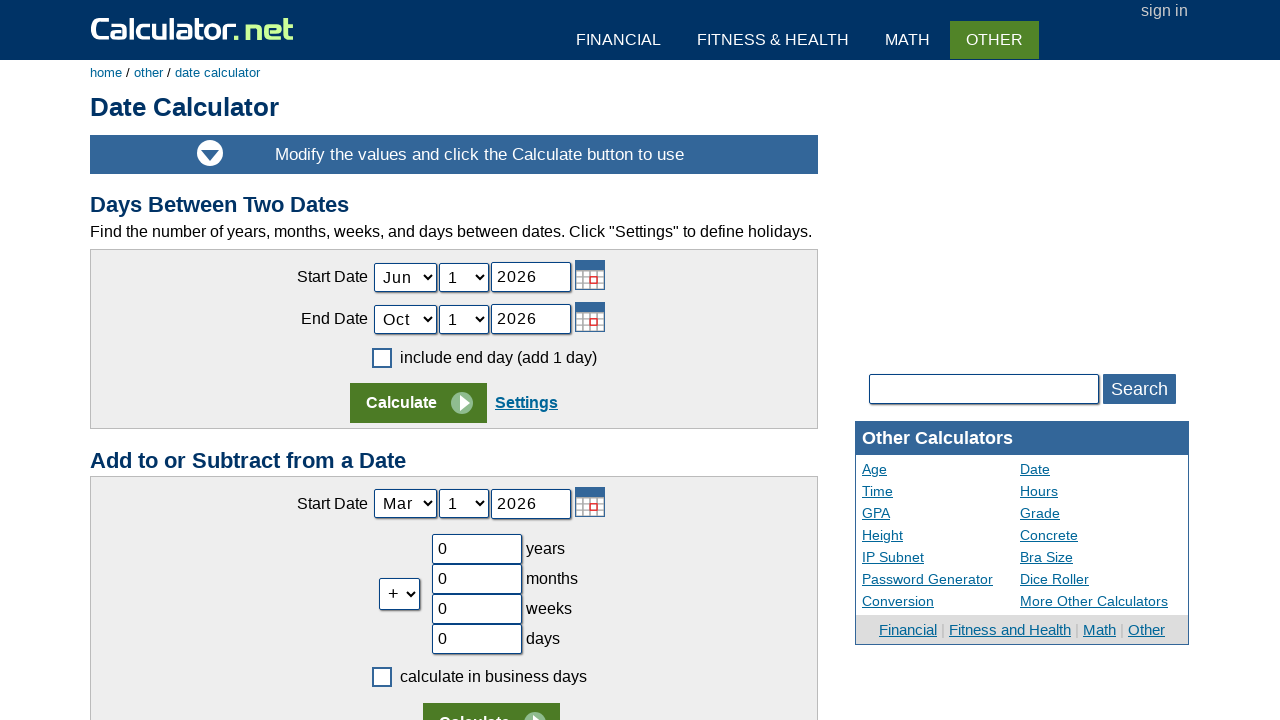

Selected 31 as end day on //form[@name='calcf']//select[@id='ageat_Day_ID']
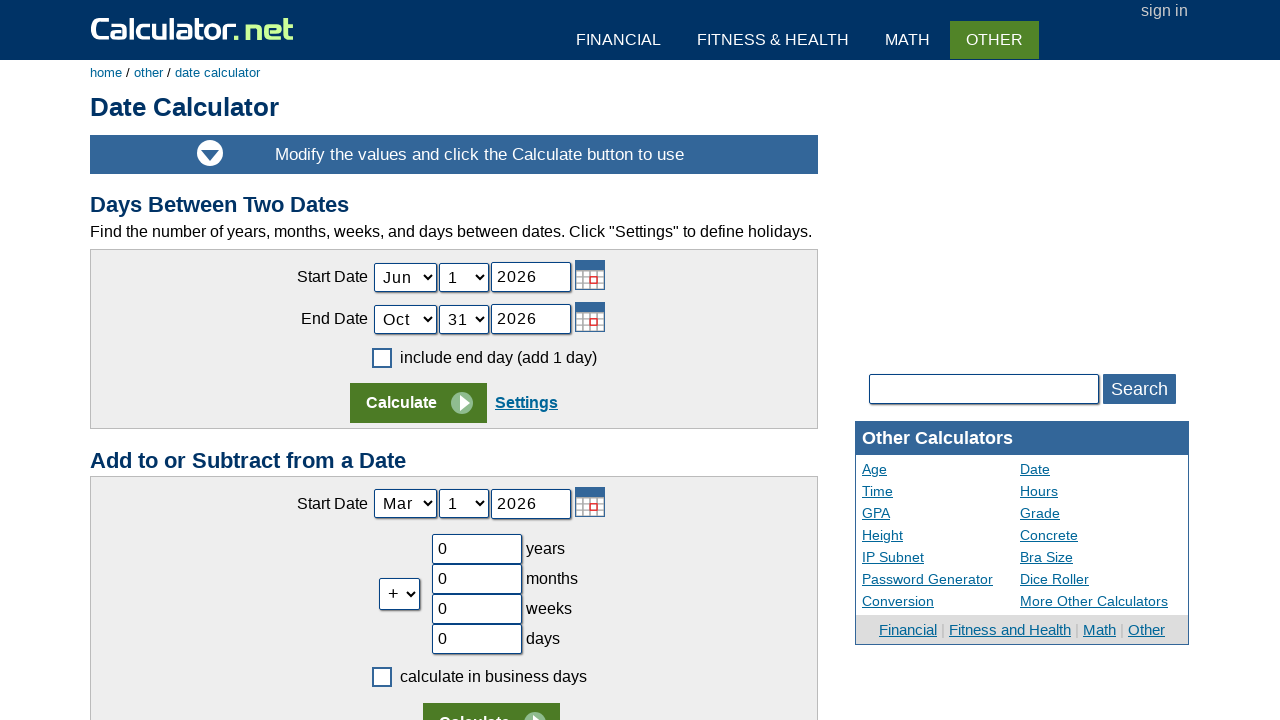

Enabled the 'Include end day' option at (382, 358) on xpath=//label[@for='addendday']//span[@class='cbmark']
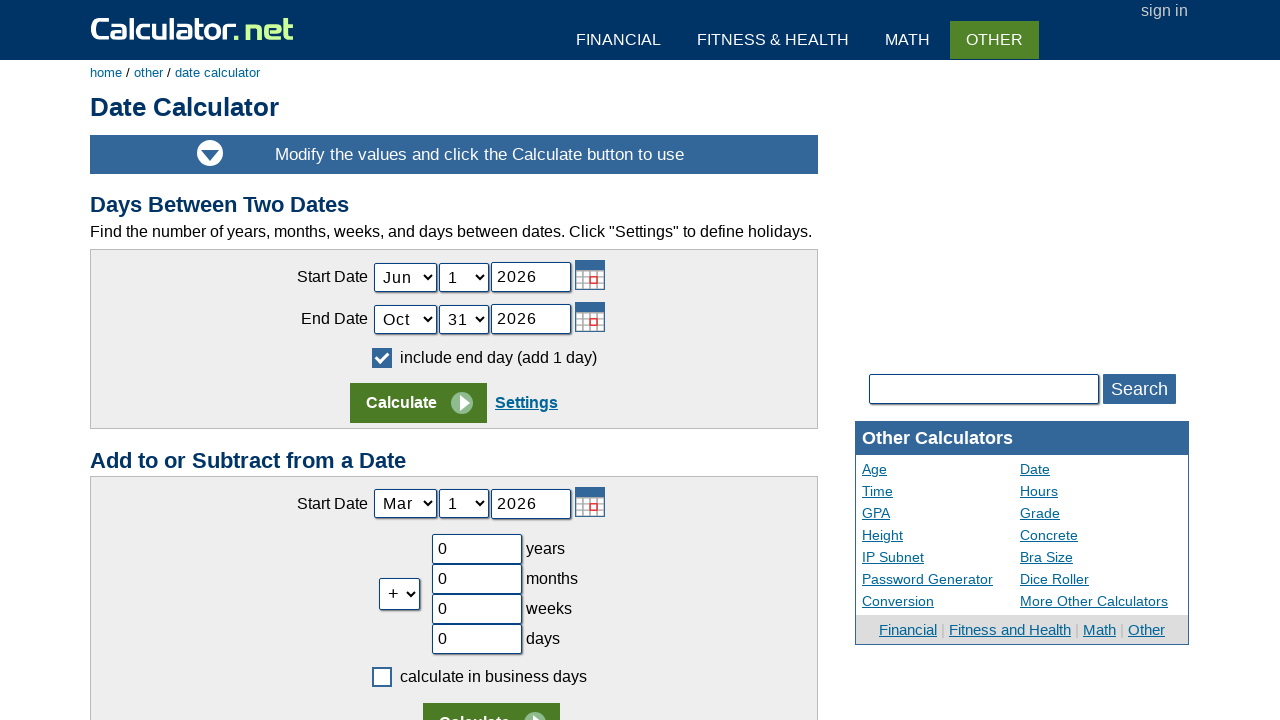

Clicked the calculate/submit button at (418, 403) on xpath=//form[@name='calcf']//input[@type='submit']
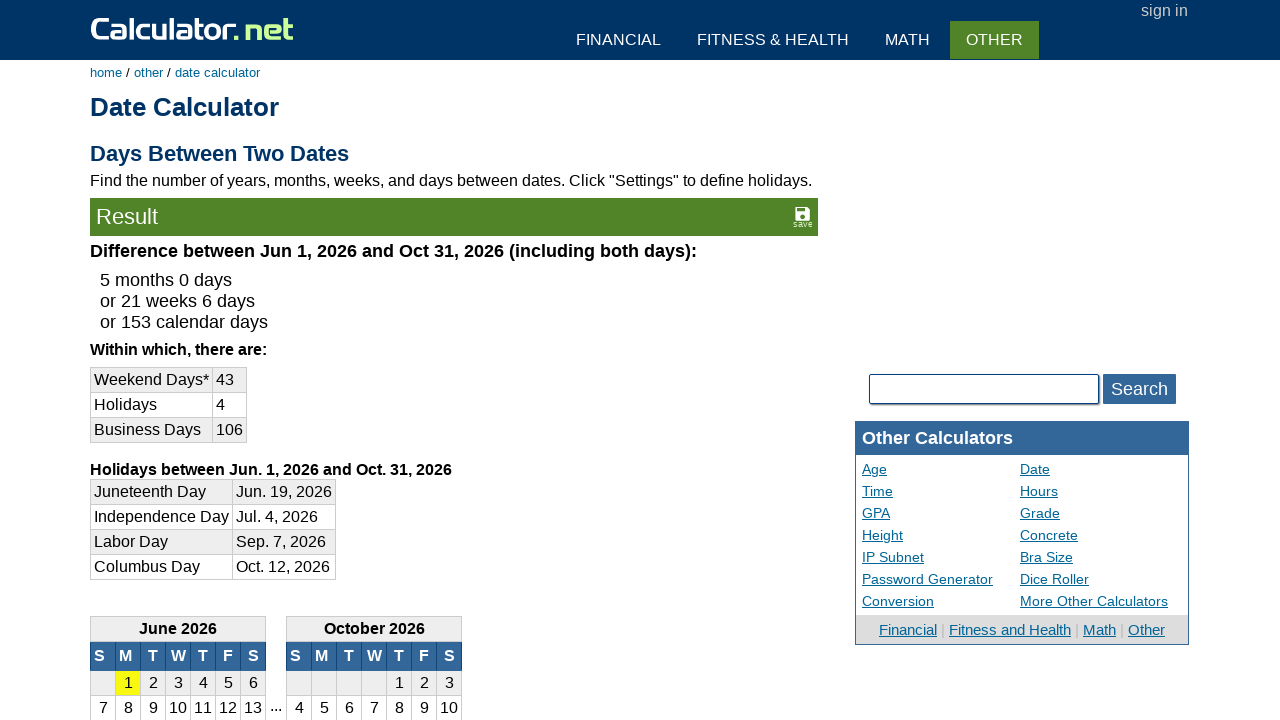

Date calculation results loaded successfully
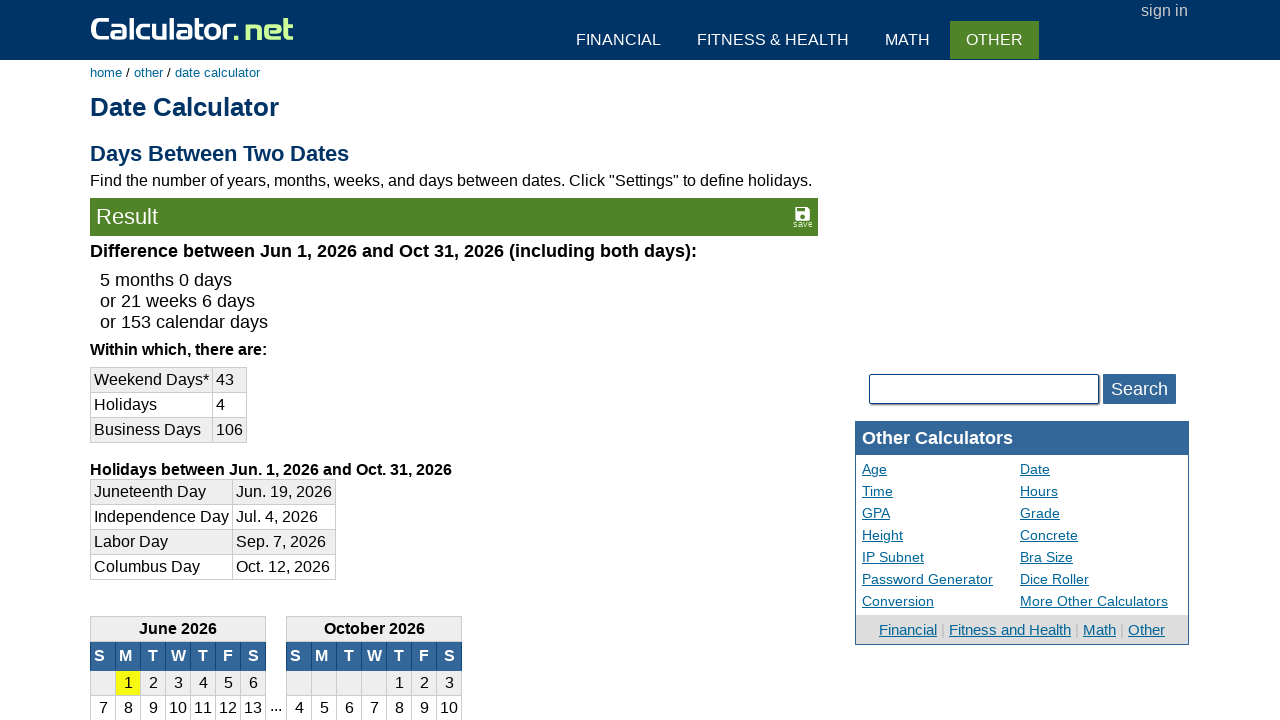

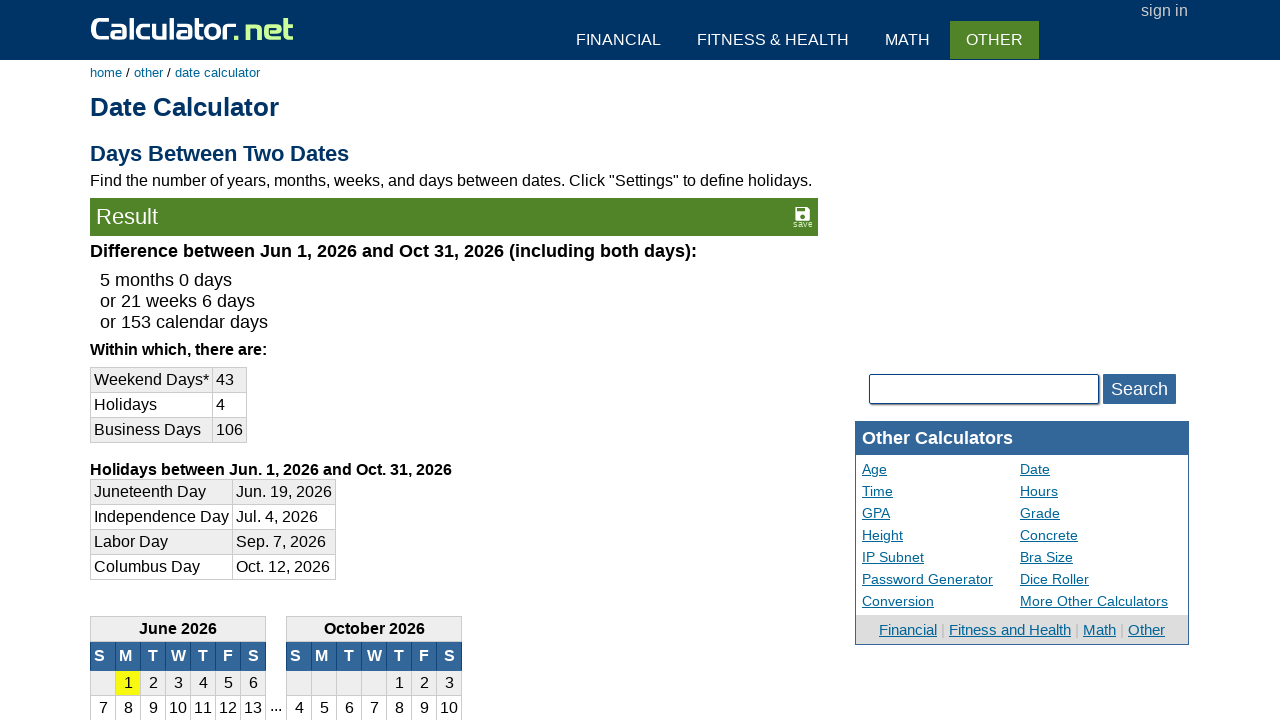